Clicks on a category element on the Nykaa homepage by ID

Starting URL: https://www.nykaa.com/

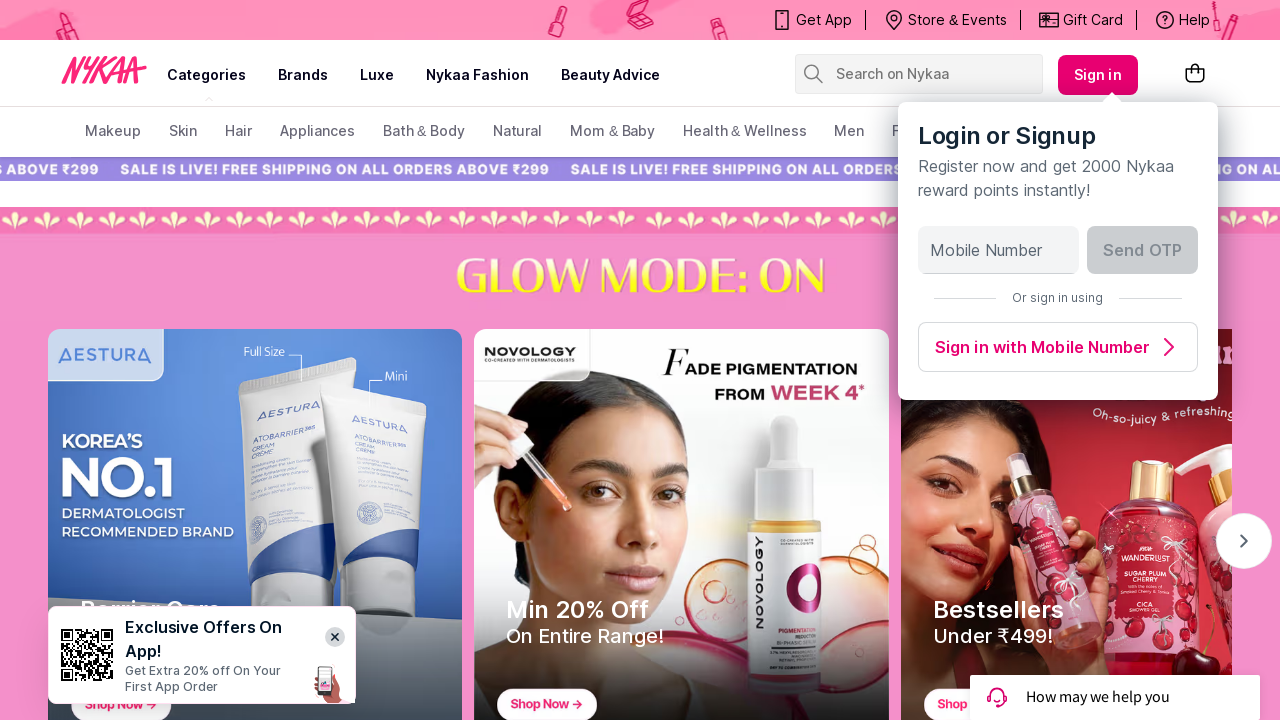

Clicked on category element by ID on Nykaa homepage at (207, 75) on #category
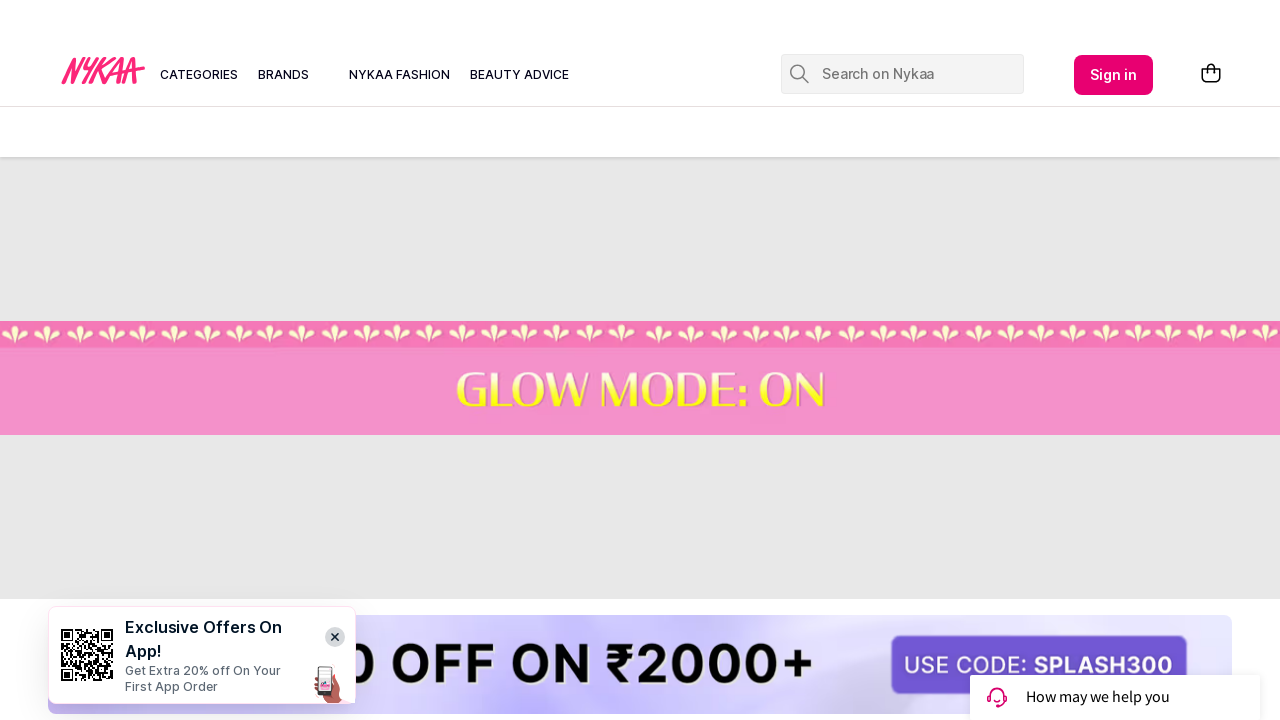

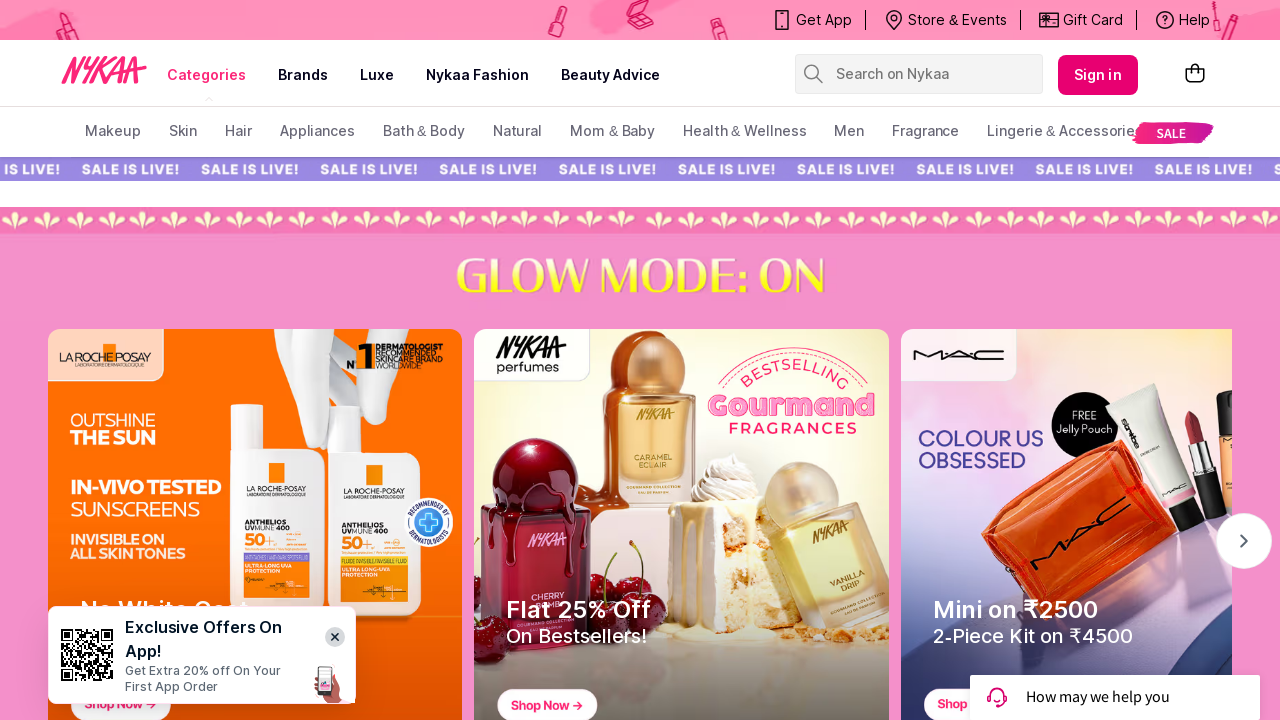